Demonstrates basic browser control operations including page refresh, navigation back, and window maximize/minimize on a testing community website

Starting URL: https://ceshiren.com

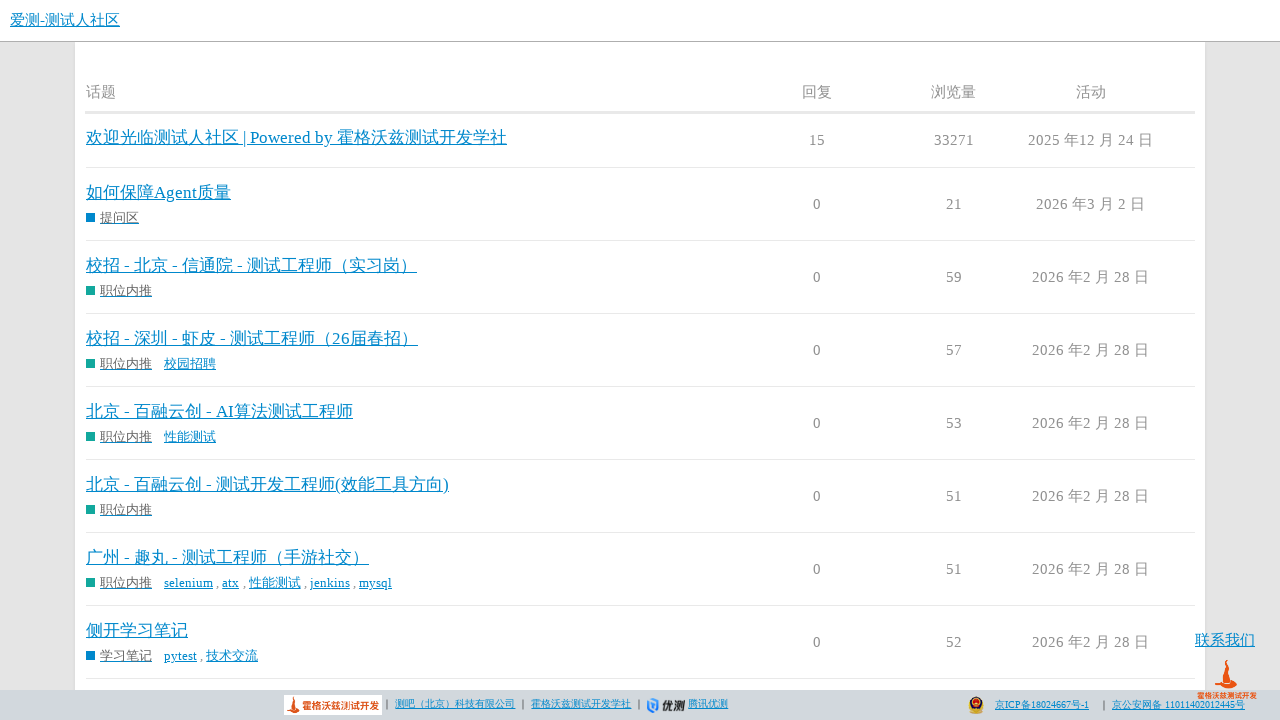

Page loaded to domcontentloaded state
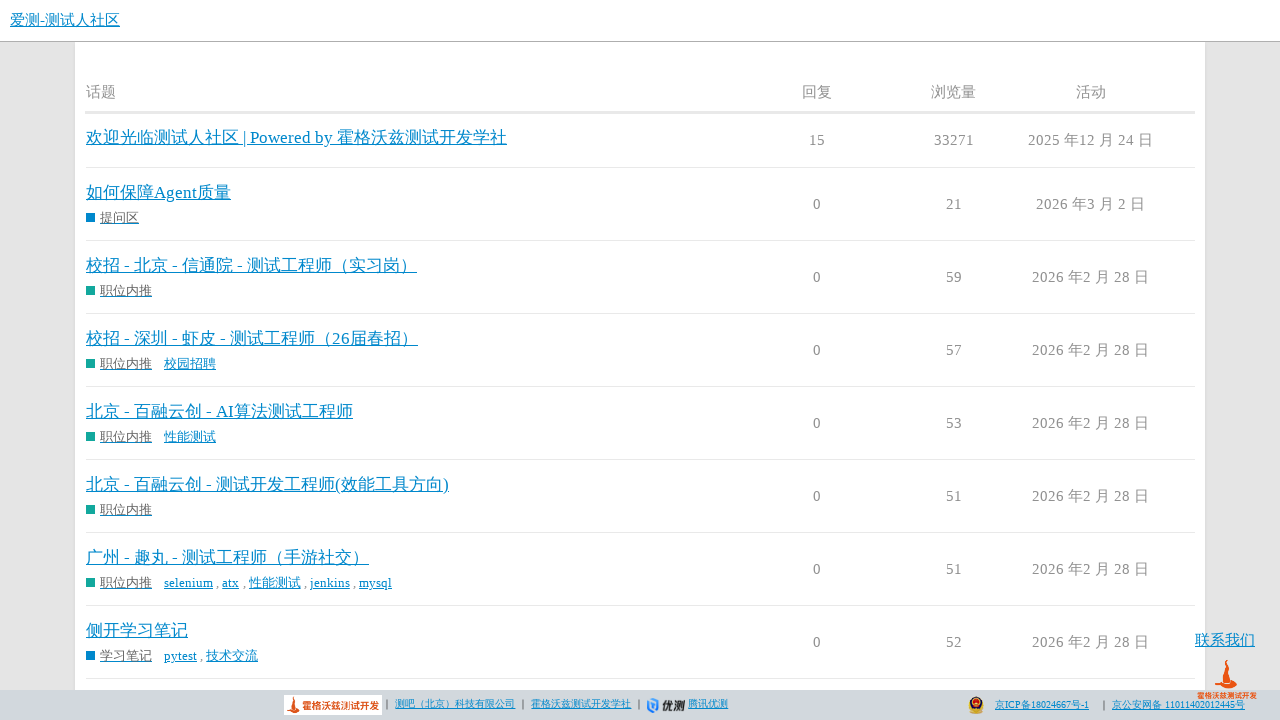

Page refreshed
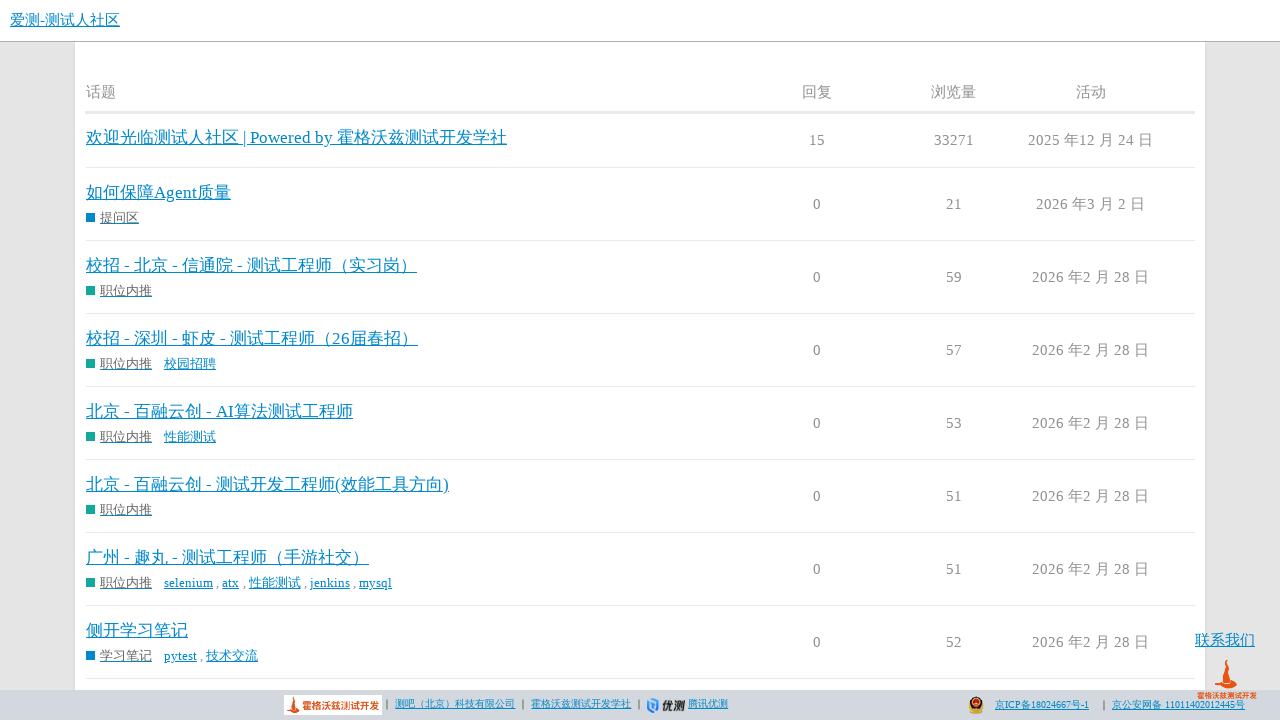

Navigated back in browser history
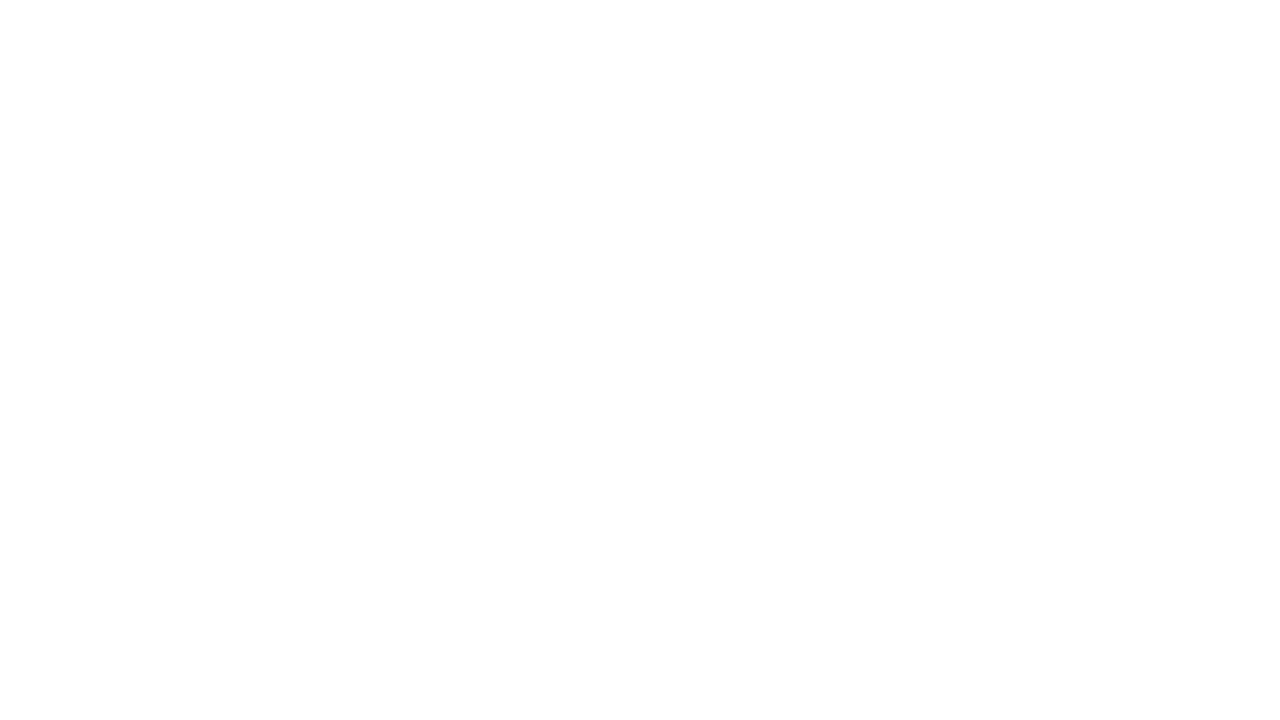

Viewport resized to 1920x1080 (maximize simulation)
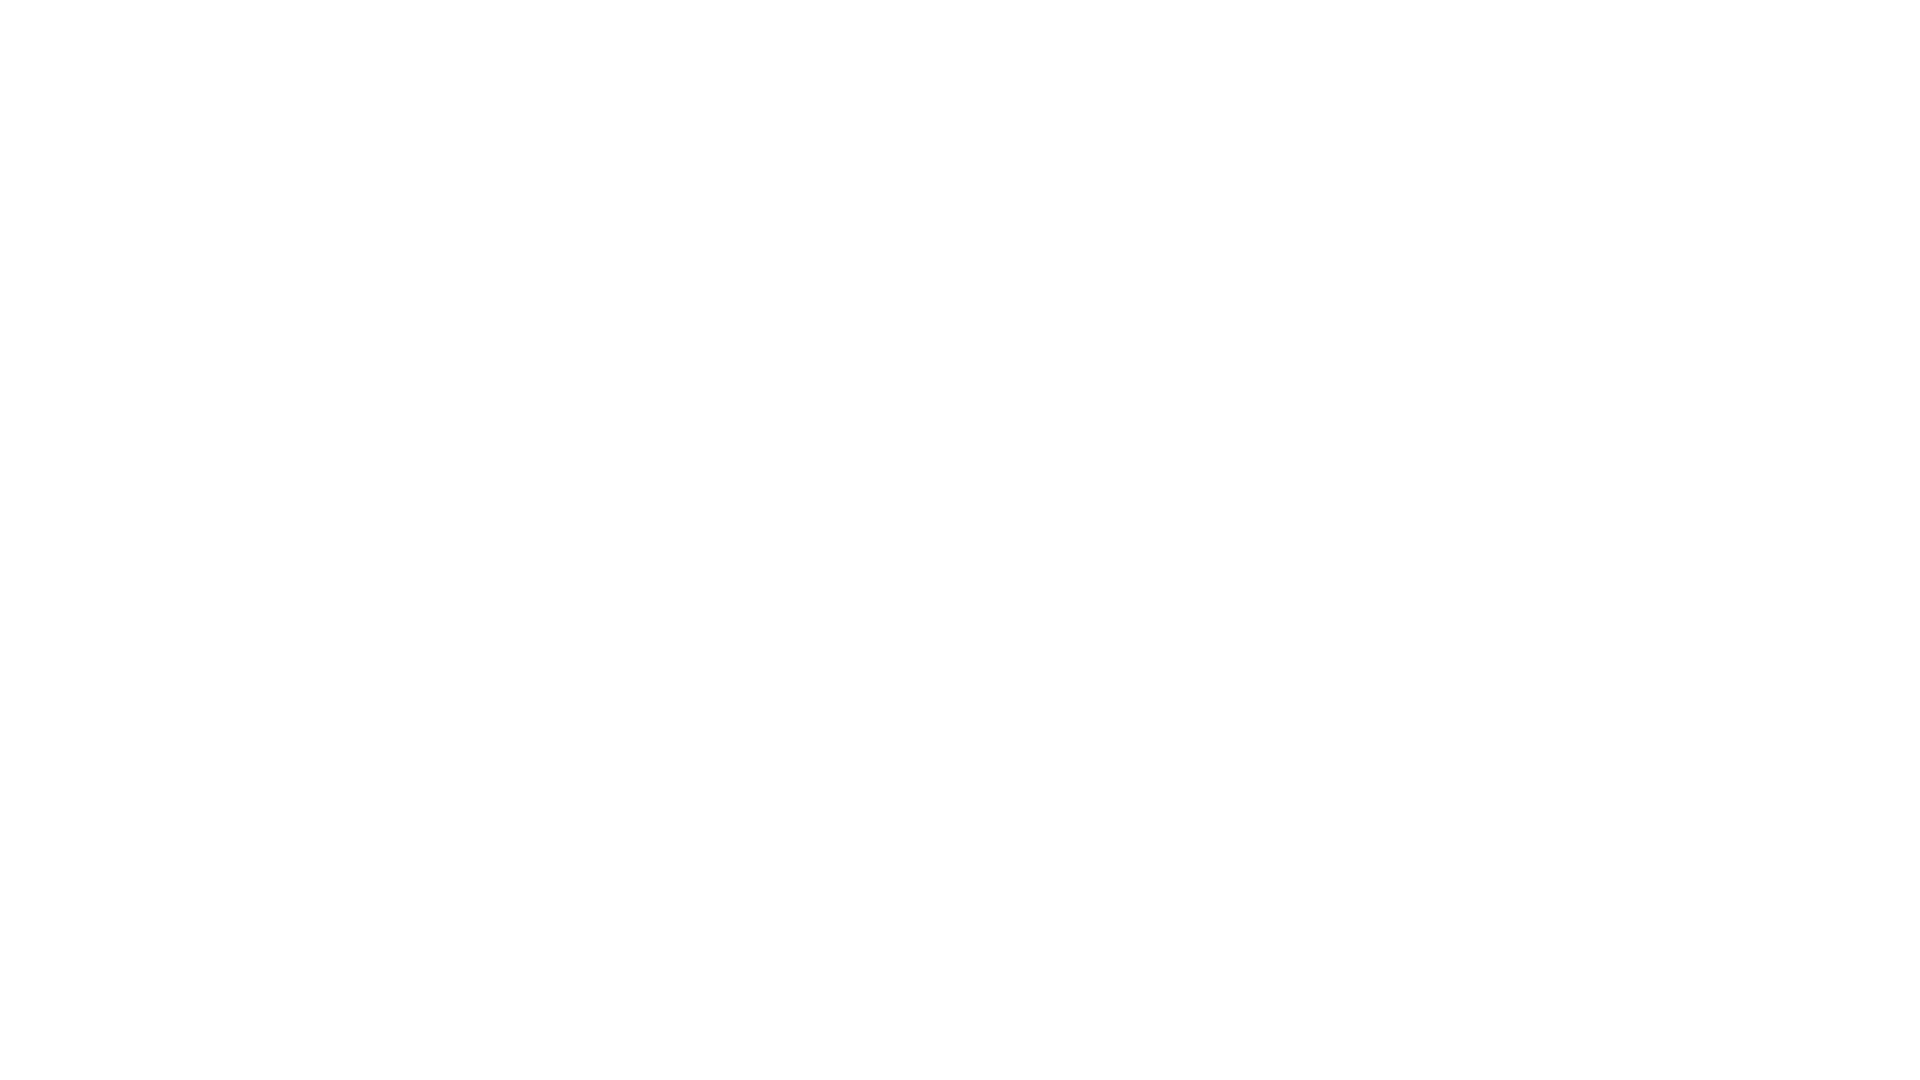

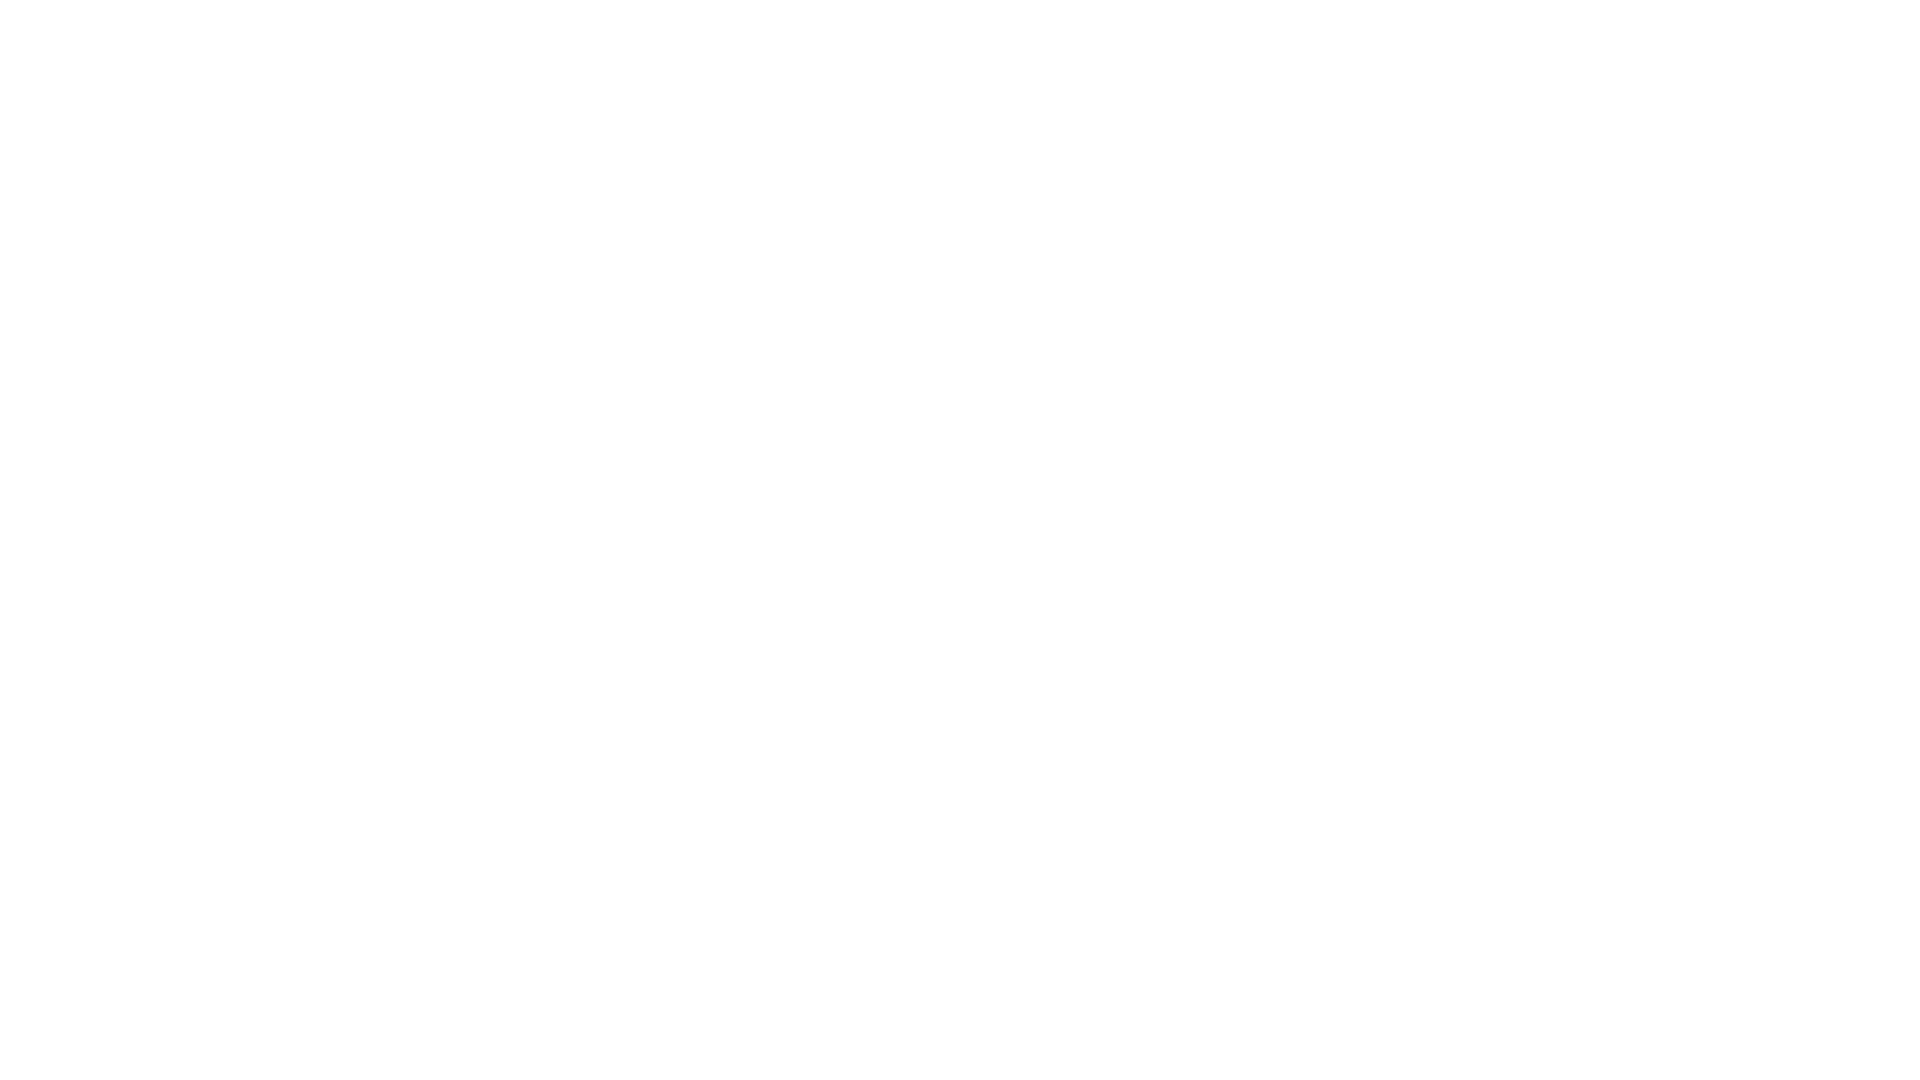